Tests the comment textarea functionality by entering a comment and verifying it was correctly entered

Starting URL: https://saucelabs.com/test/guinea-pig

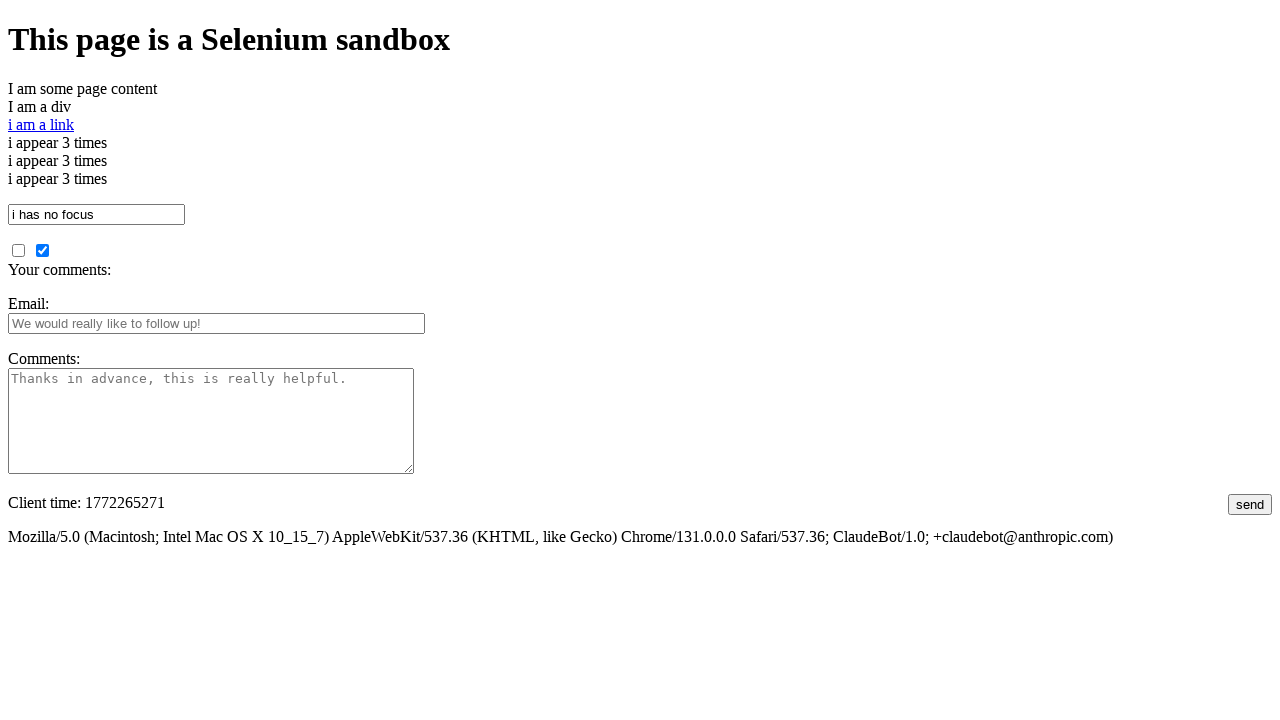

Filled comments textarea with test comment text on textarea#comments
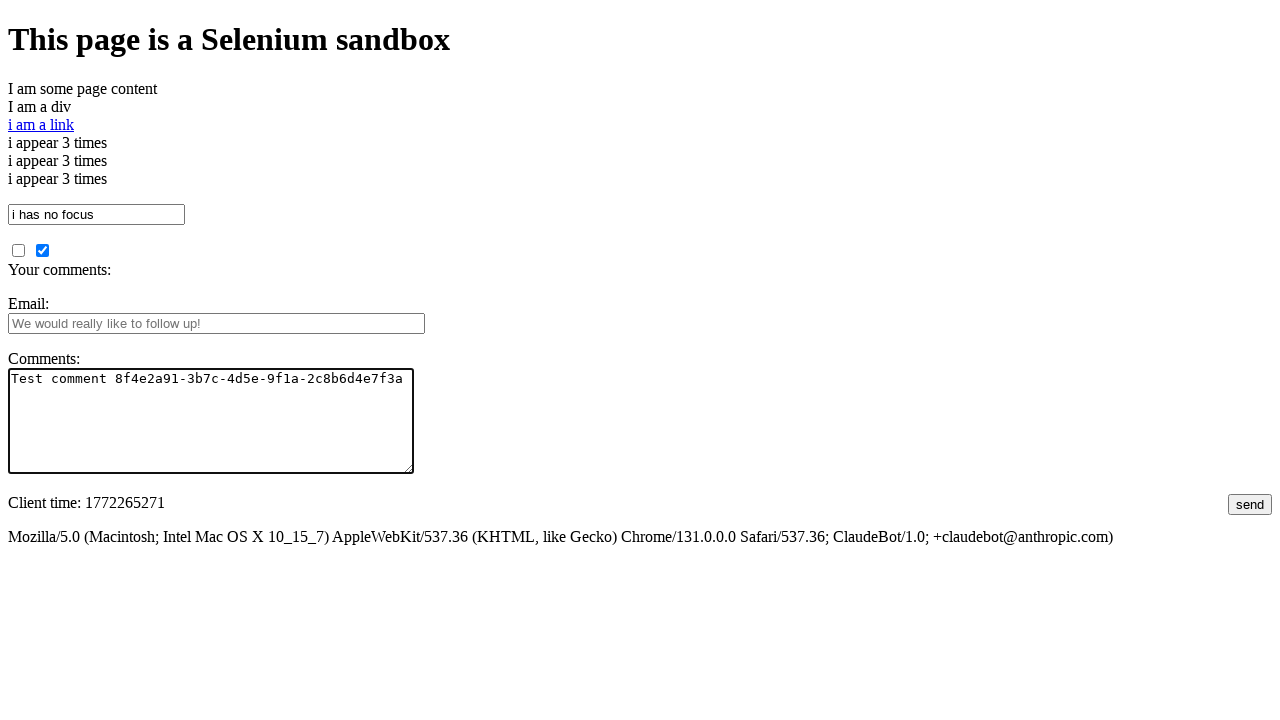

Retrieved comment value from textarea
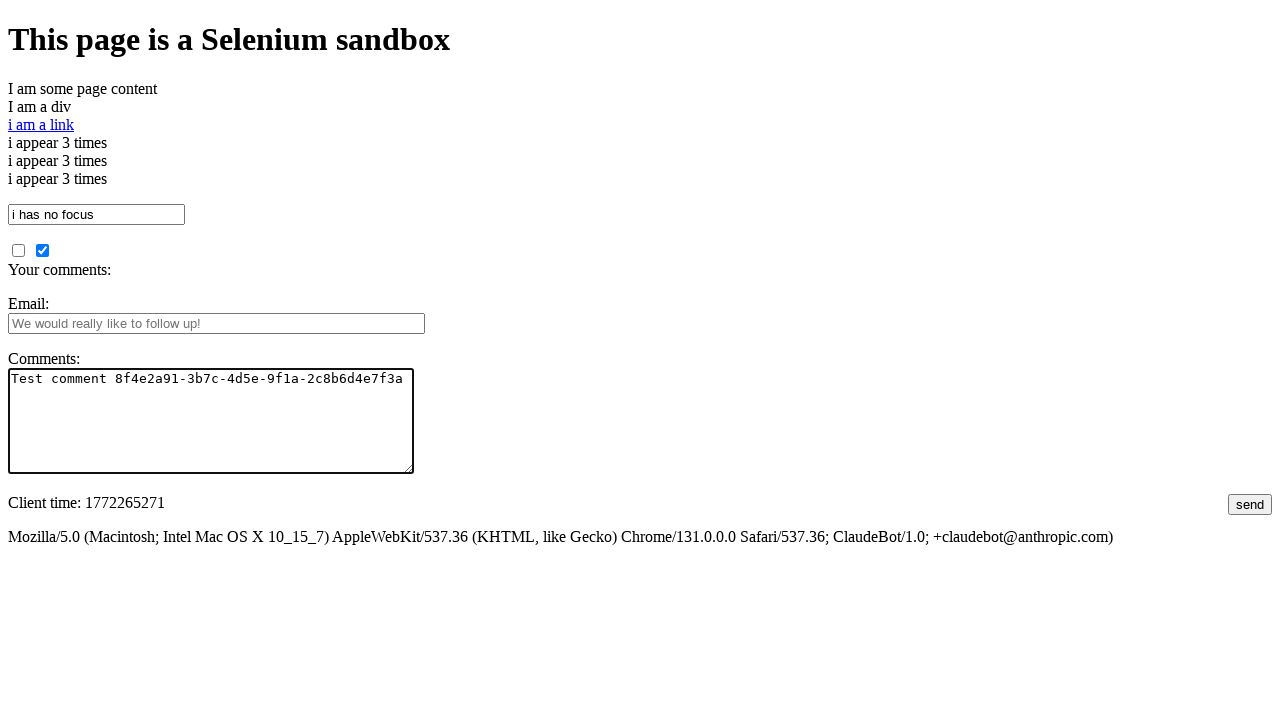

Verified that comment textarea contains the correct text
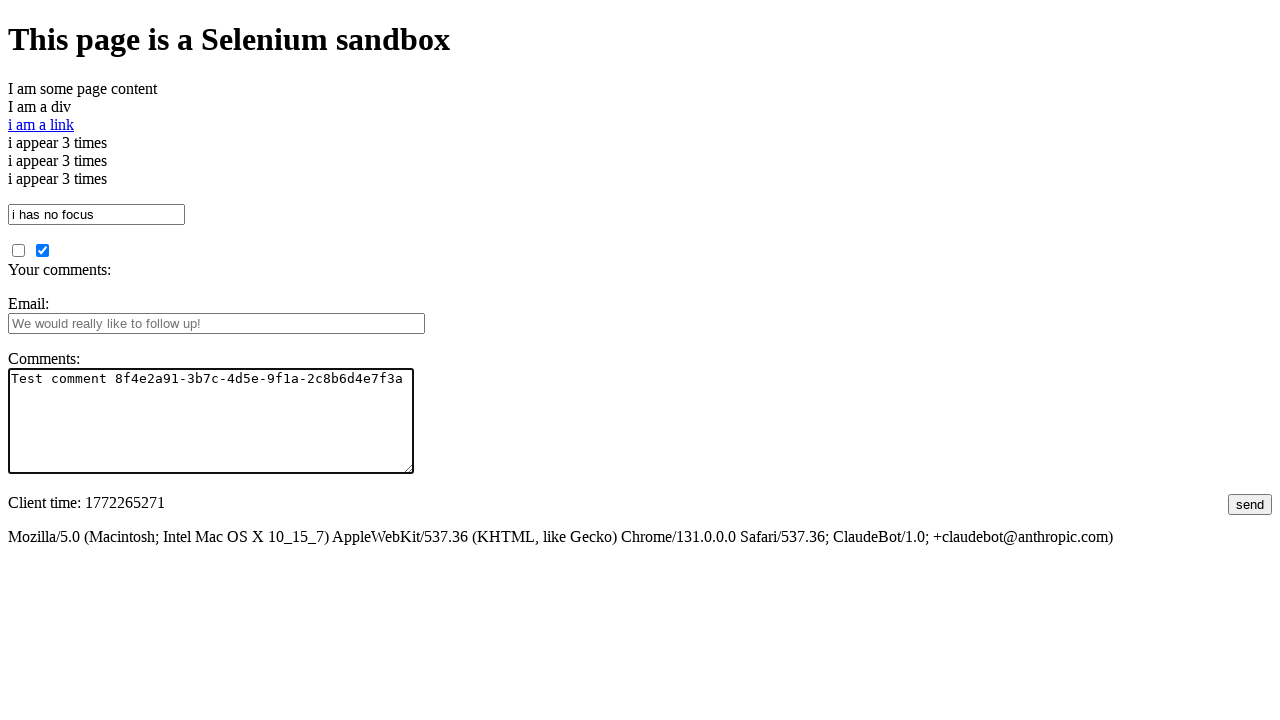

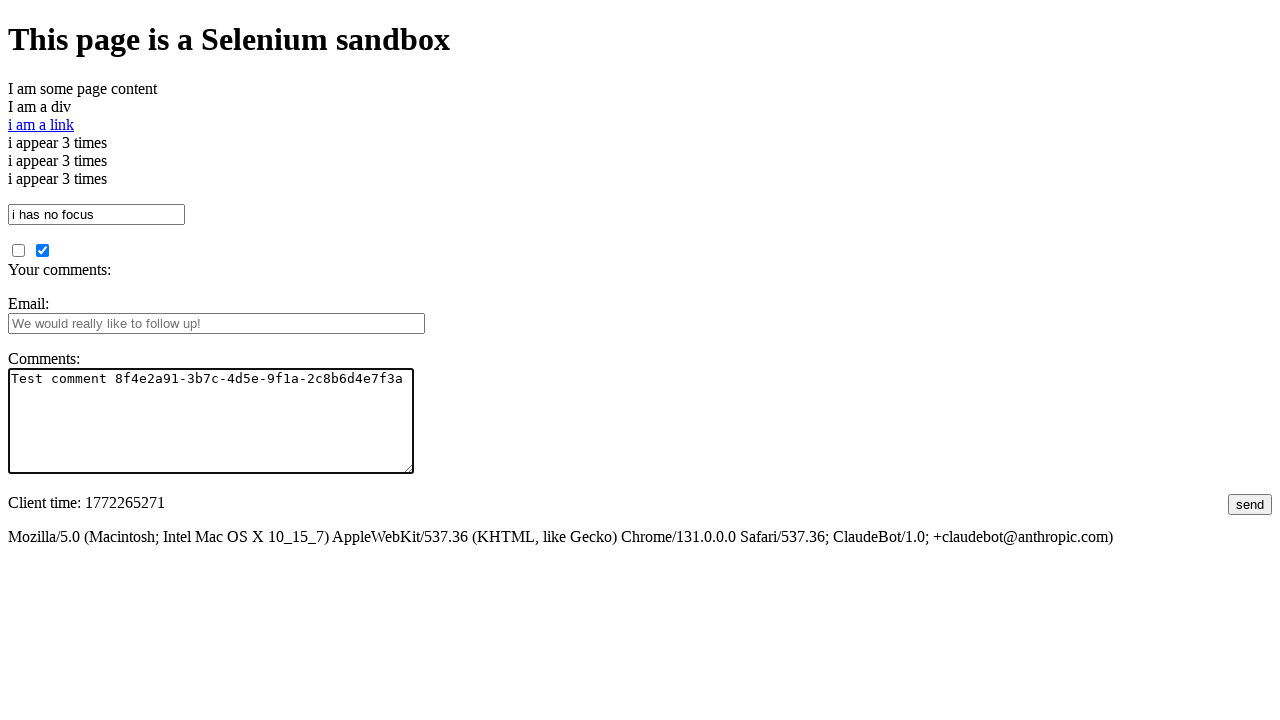